Tests that other controls are hidden when editing a todo item

Starting URL: https://demo.playwright.dev/todomvc

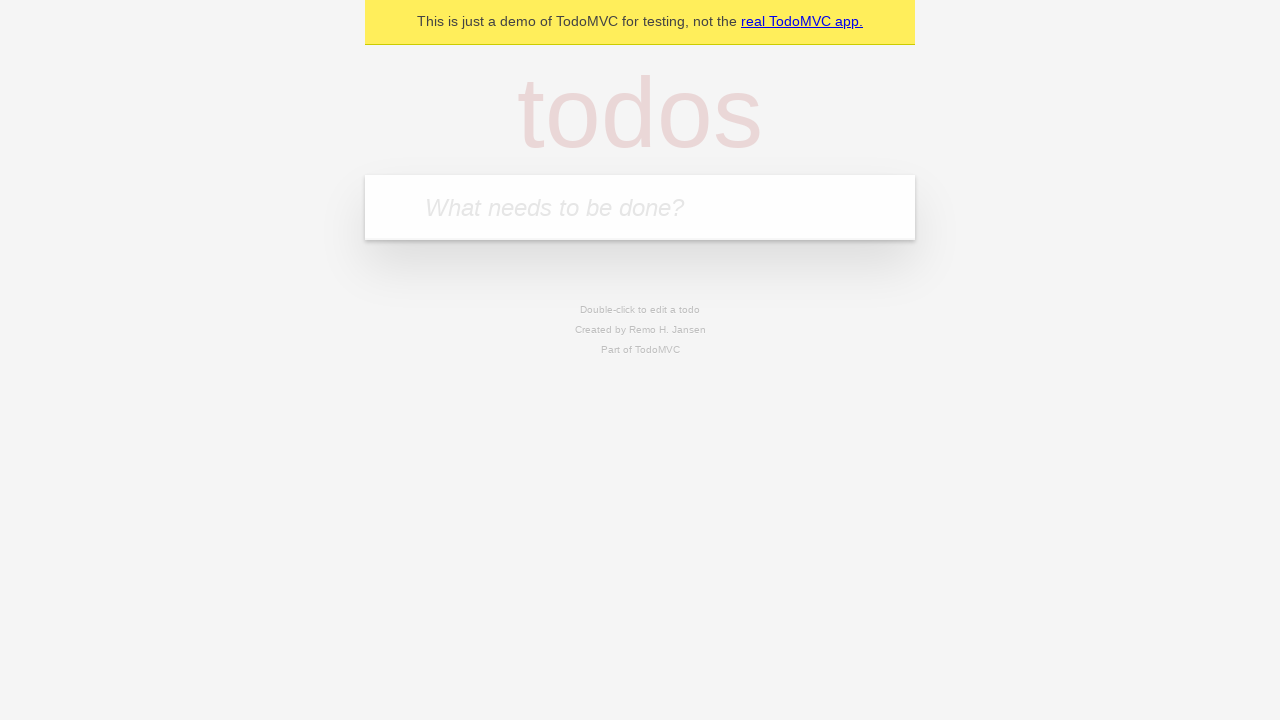

Filled todo input with 'buy some cheese' on internal:attr=[placeholder="What needs to be done?"i]
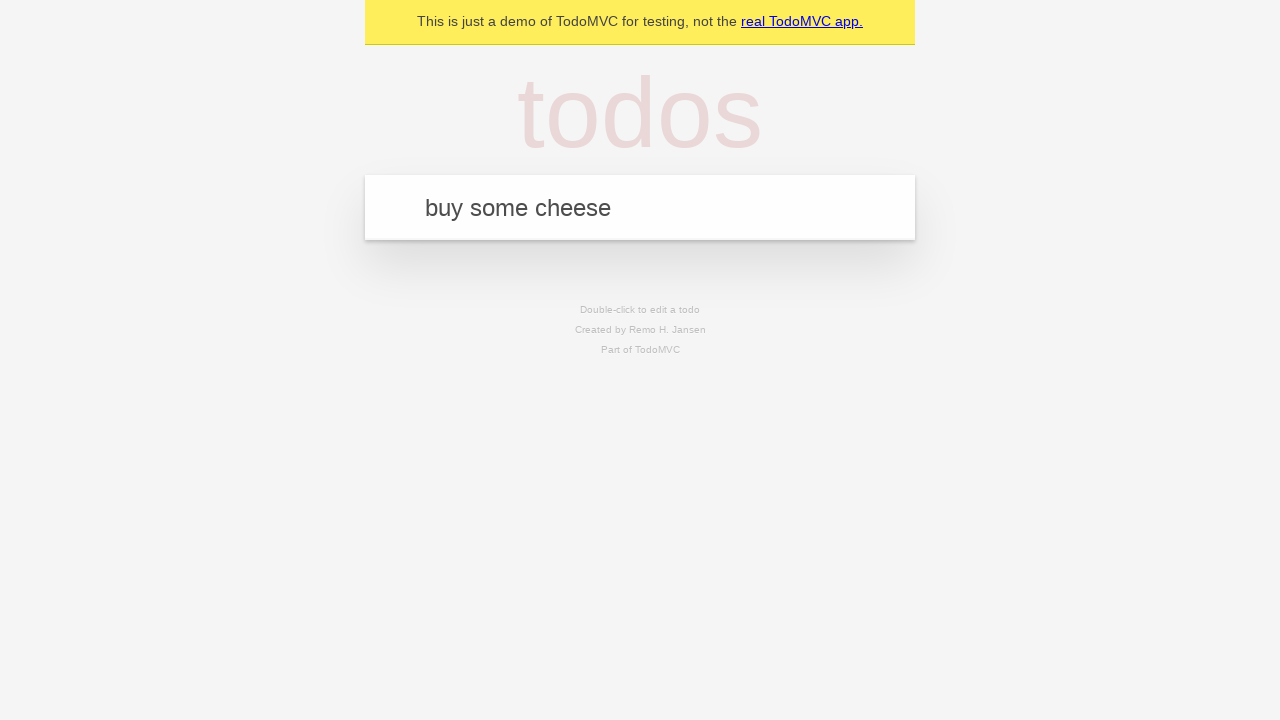

Pressed Enter to create first todo on internal:attr=[placeholder="What needs to be done?"i]
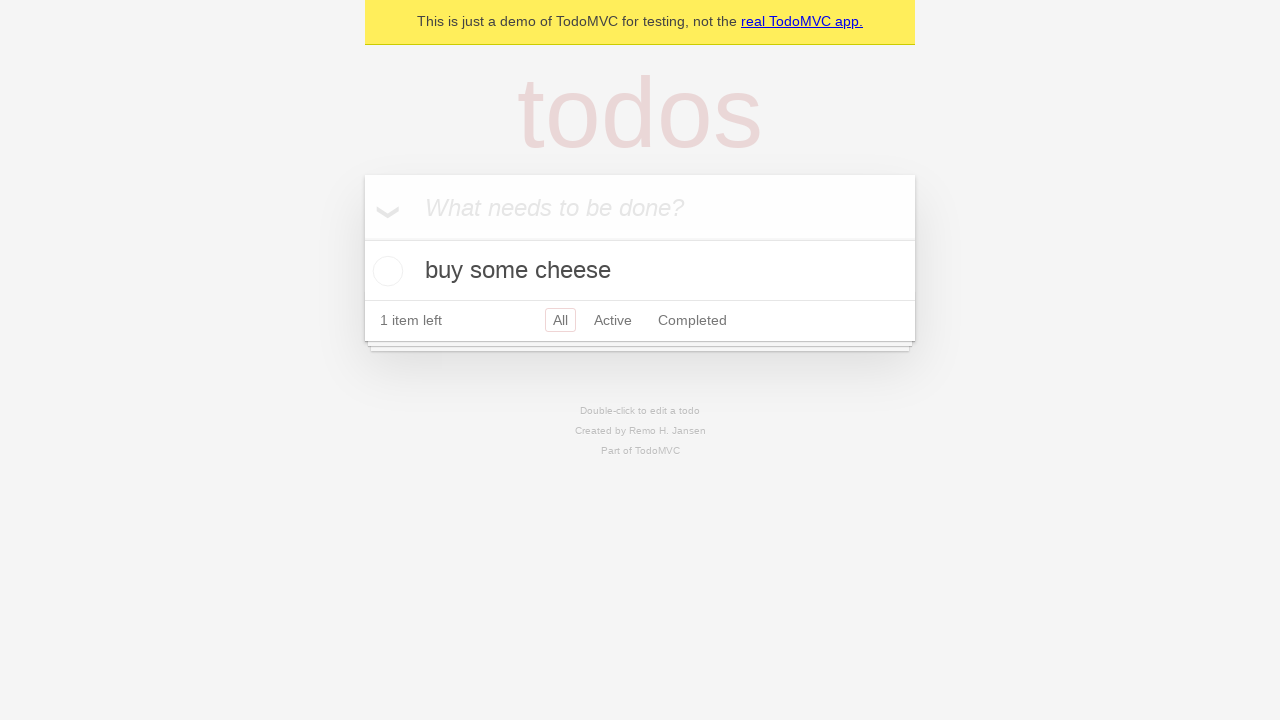

Filled todo input with 'feed the cat' on internal:attr=[placeholder="What needs to be done?"i]
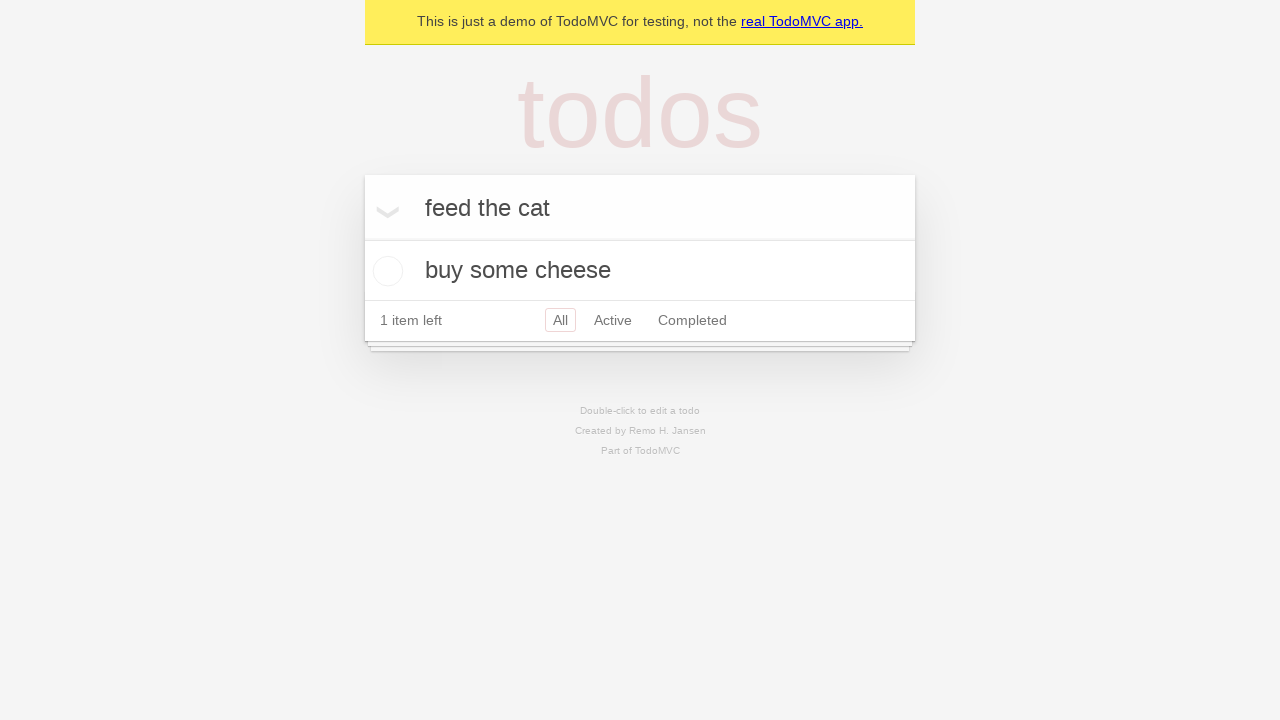

Pressed Enter to create second todo on internal:attr=[placeholder="What needs to be done?"i]
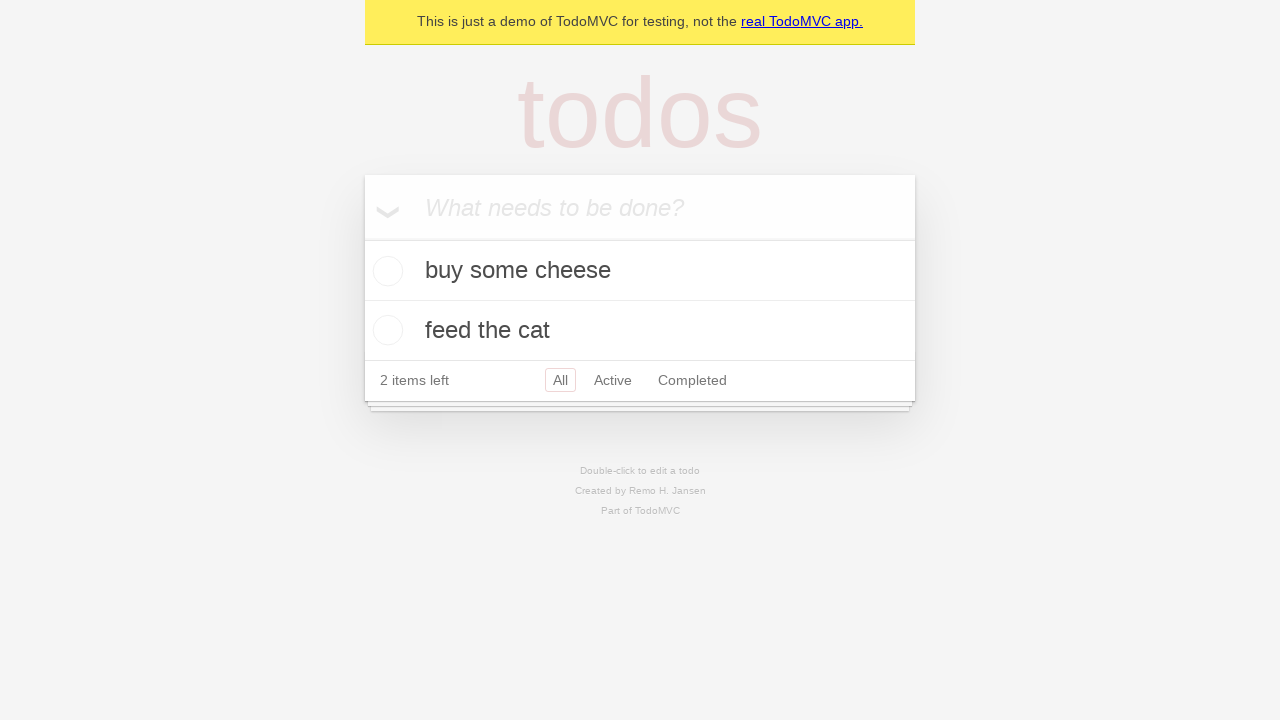

Filled todo input with 'book a doctors appointment' on internal:attr=[placeholder="What needs to be done?"i]
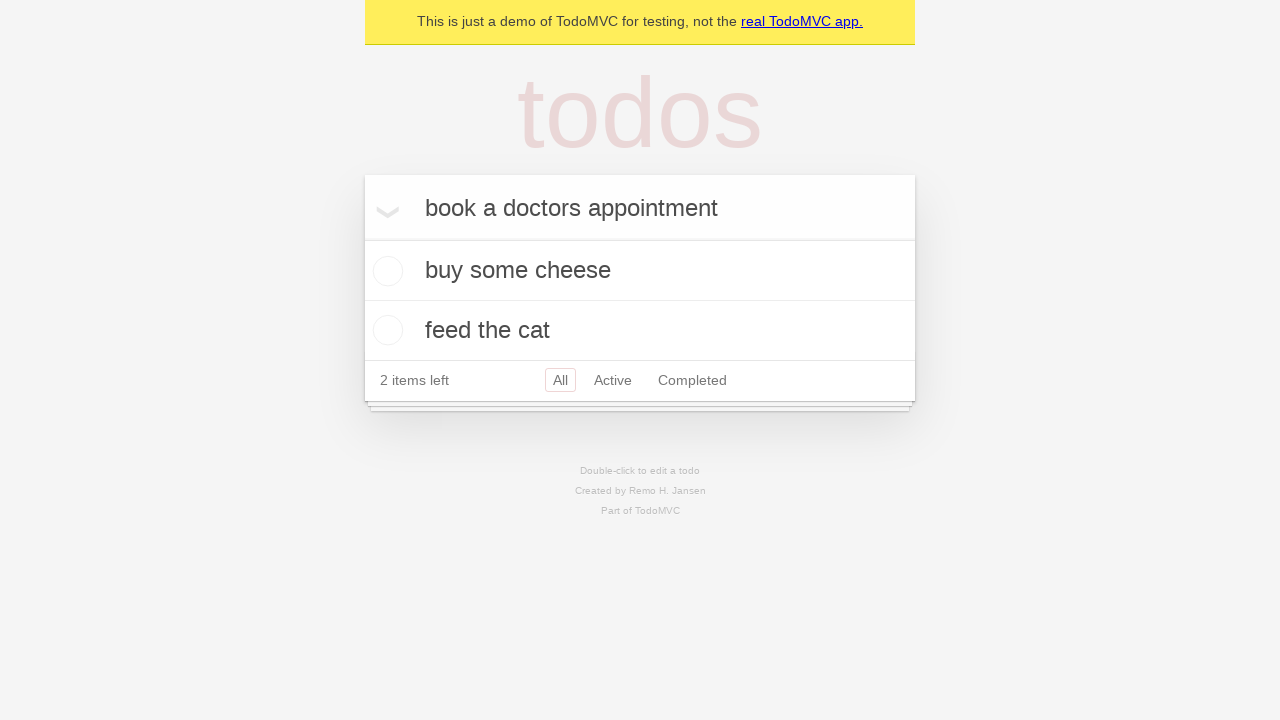

Pressed Enter to create third todo on internal:attr=[placeholder="What needs to be done?"i]
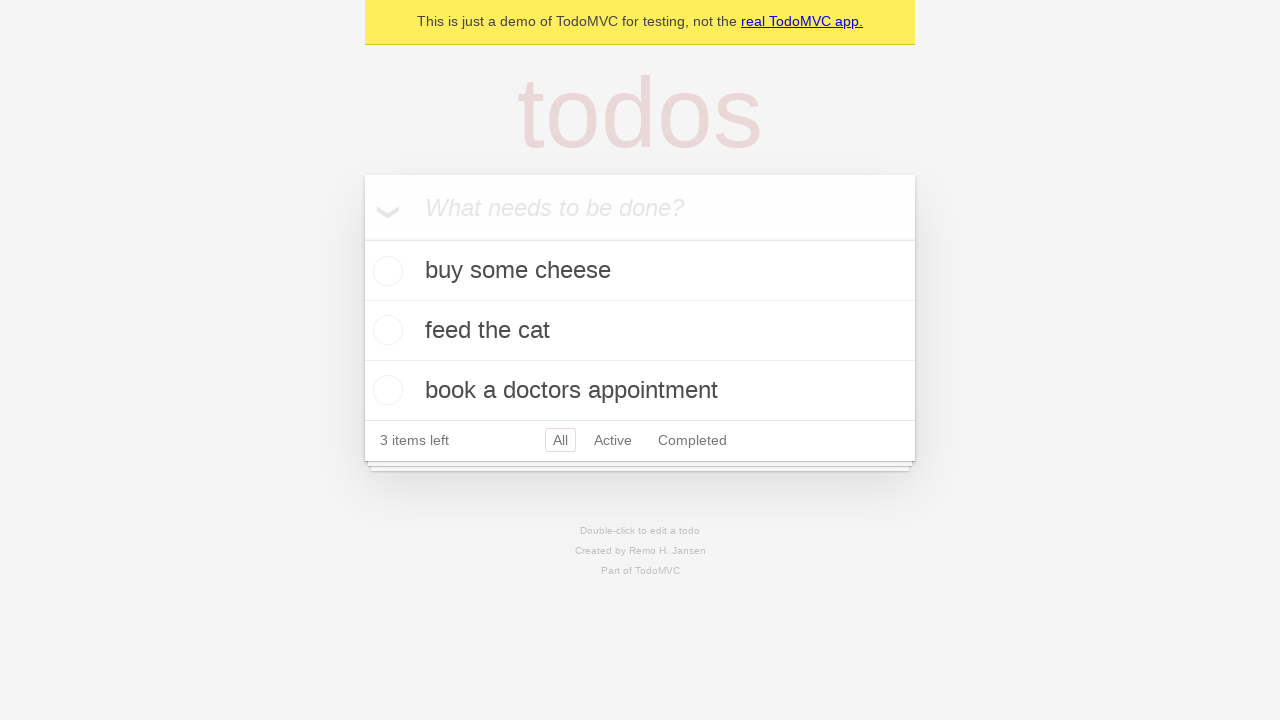

Waited for third todo title to load
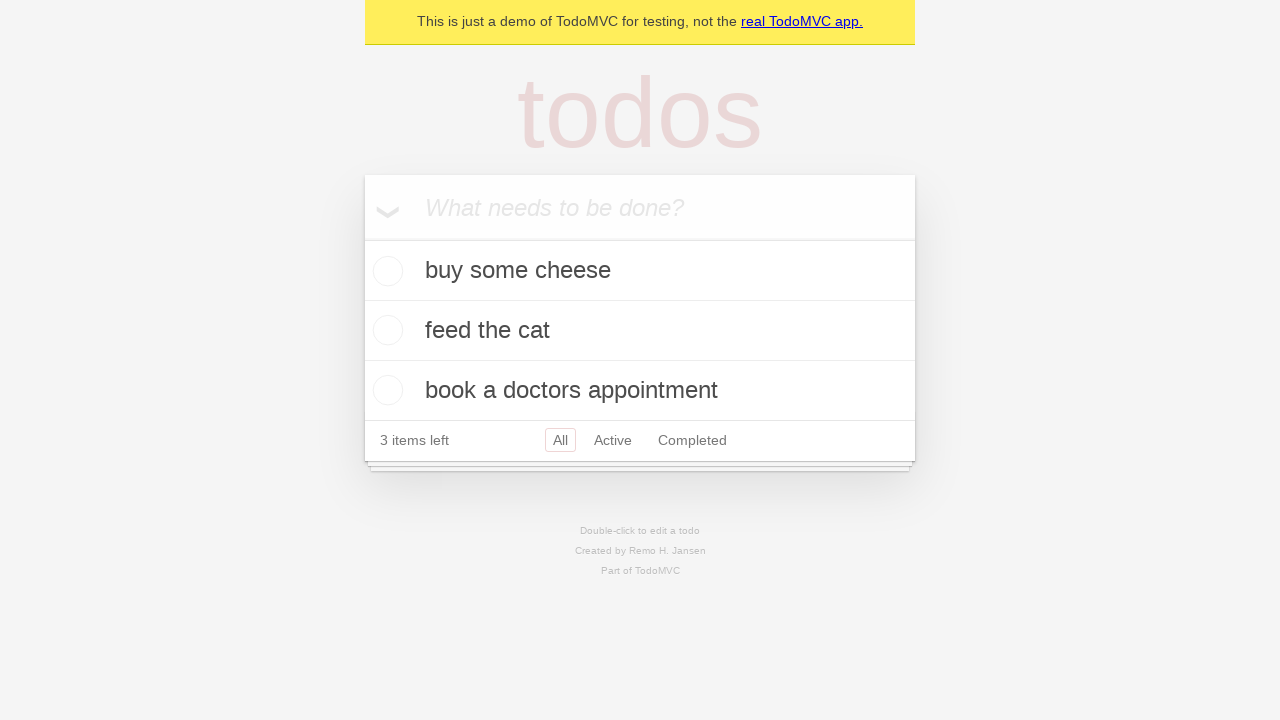

Double-clicked second todo item to enter edit mode at (640, 331) on internal:testid=[data-testid="todo-item"s] >> nth=1
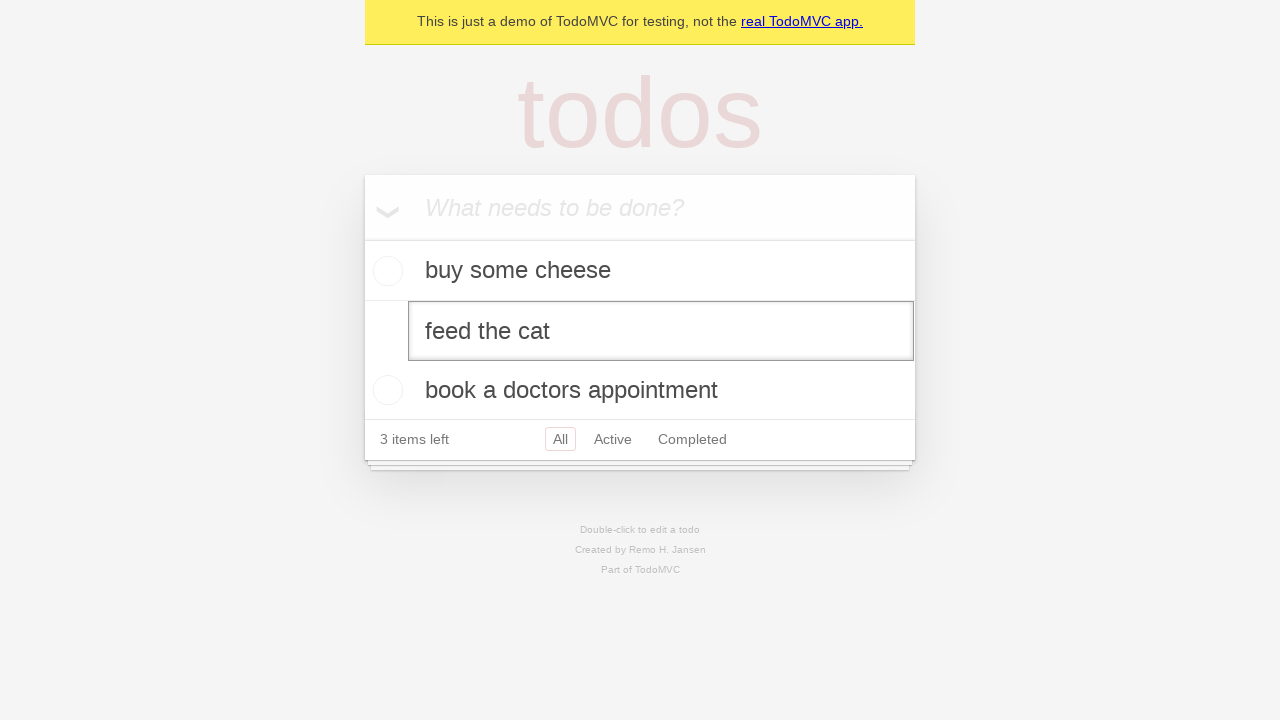

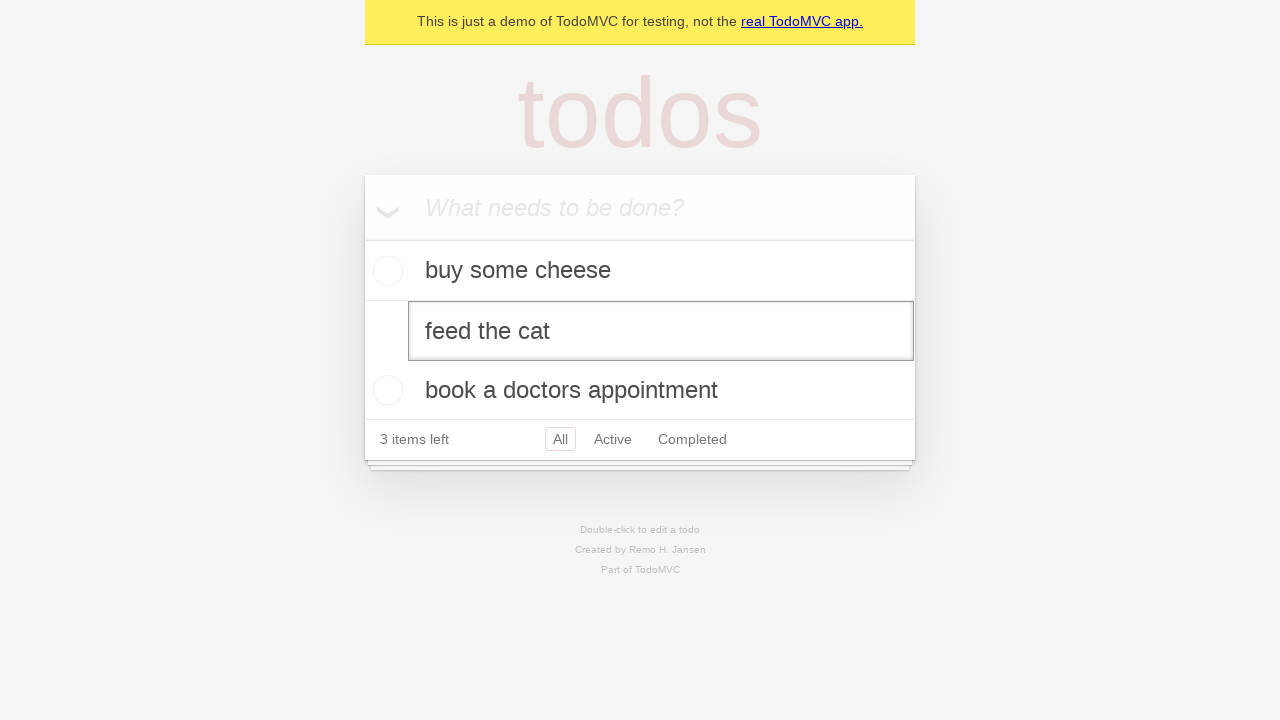